Tests navigation to Team page and verifies creator names

Starting URL: http://www.99-bottles-of-beer.net/

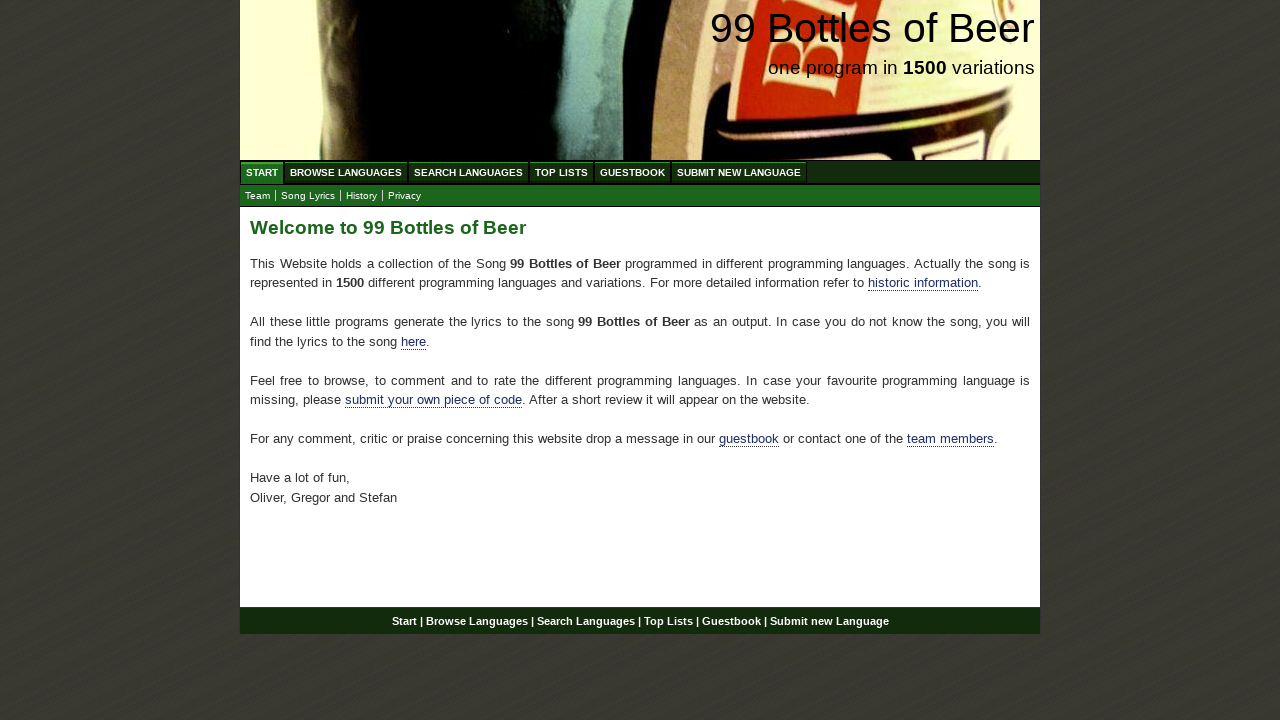

Clicked on Team link at (258, 196) on xpath=//a[text()='Team']
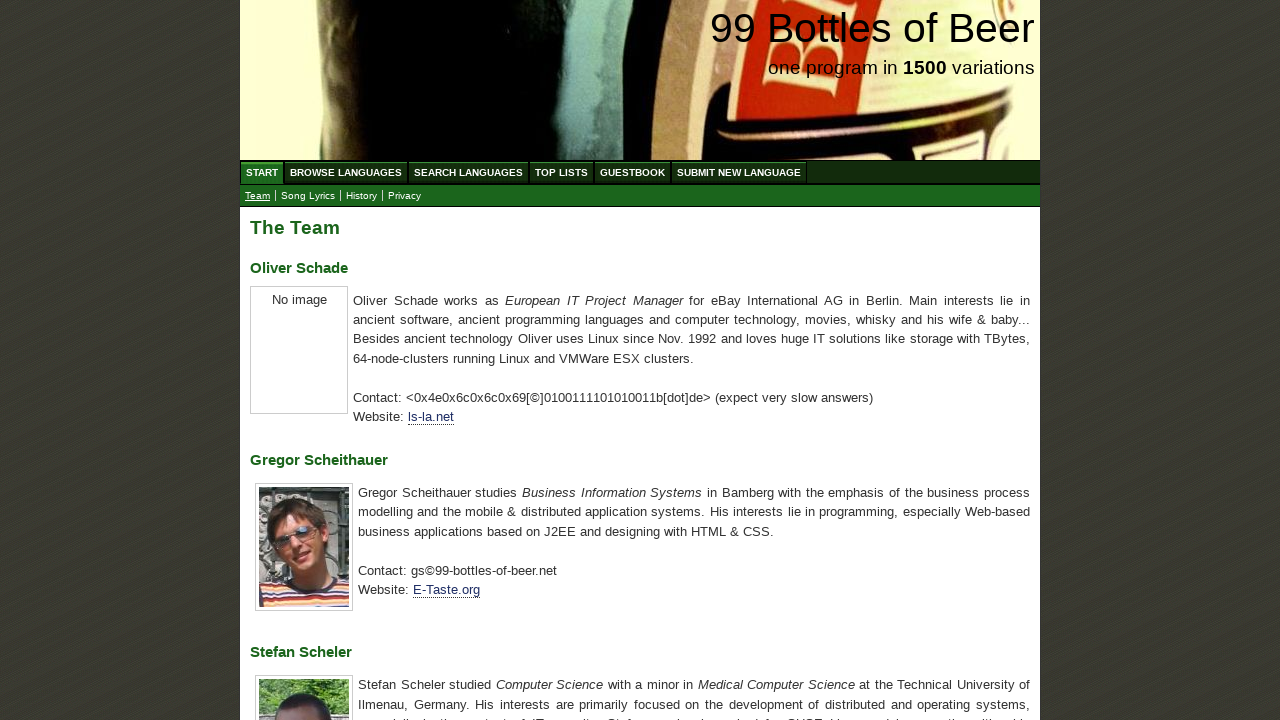

Team page loaded with creator names visible
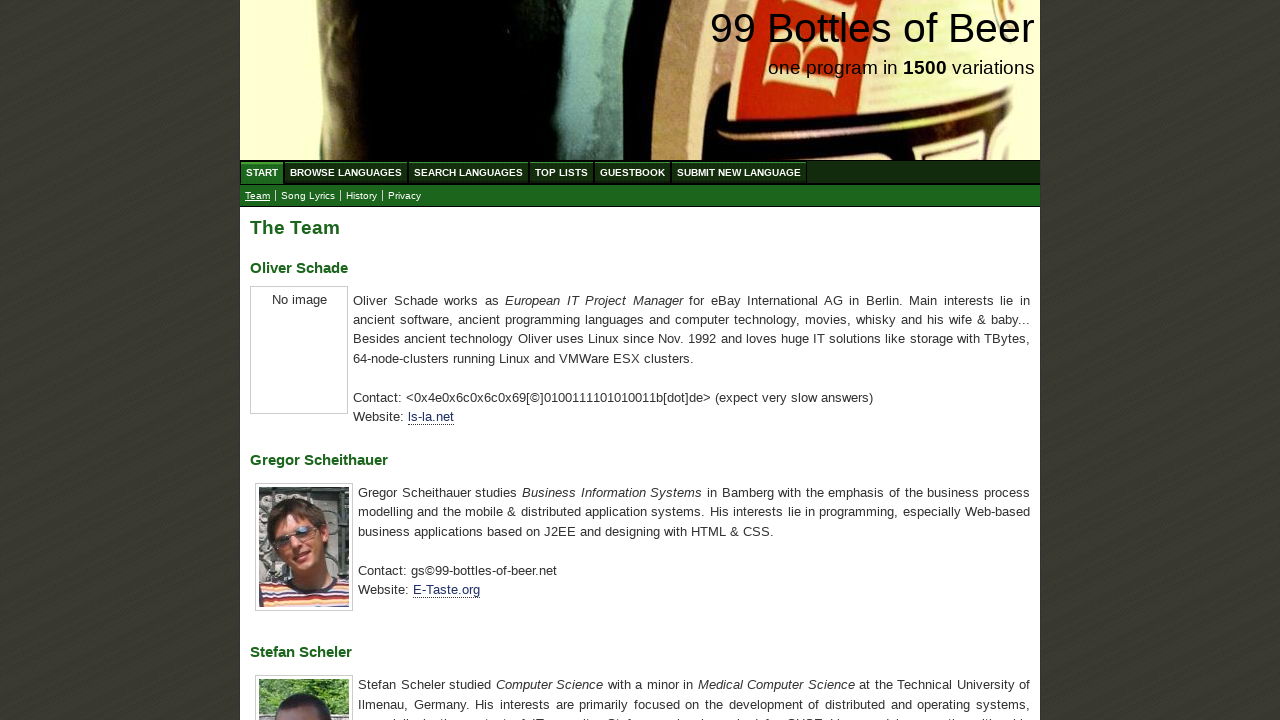

Retrieved all creator name elements
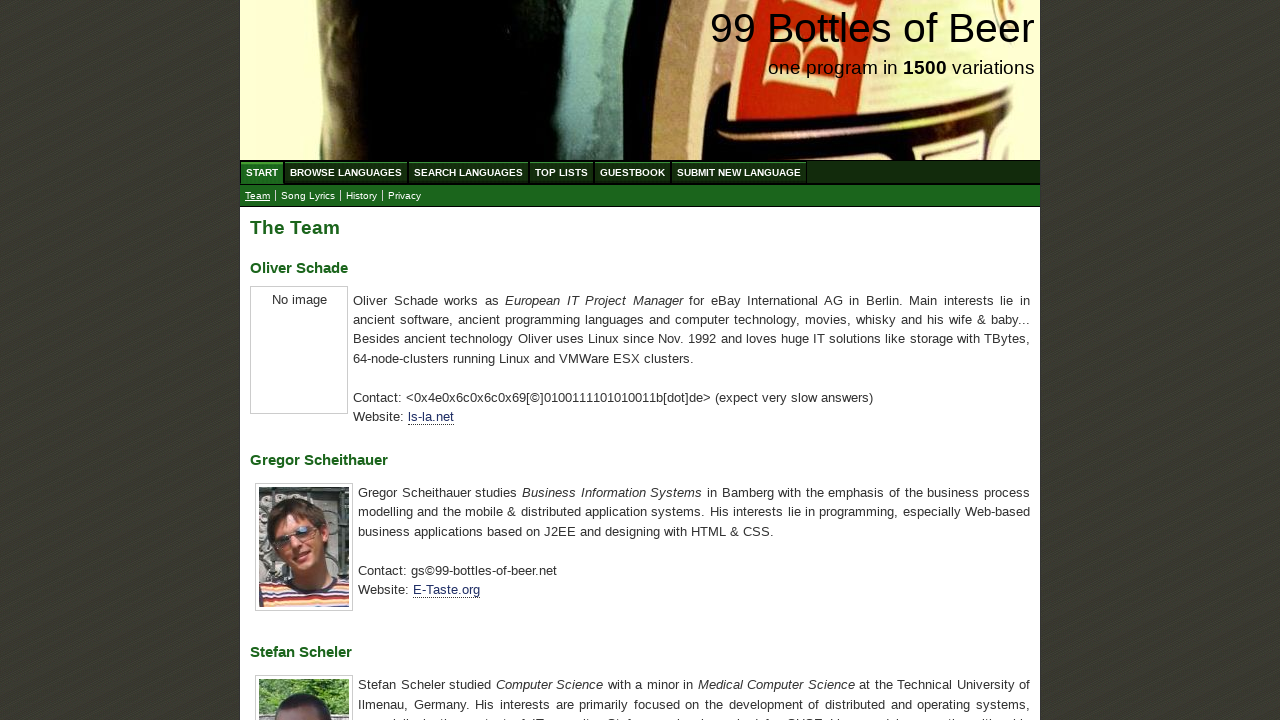

Extracted creator names: ['Oliver Schade', 'Gregor Scheithauer', 'Stefan Scheler']
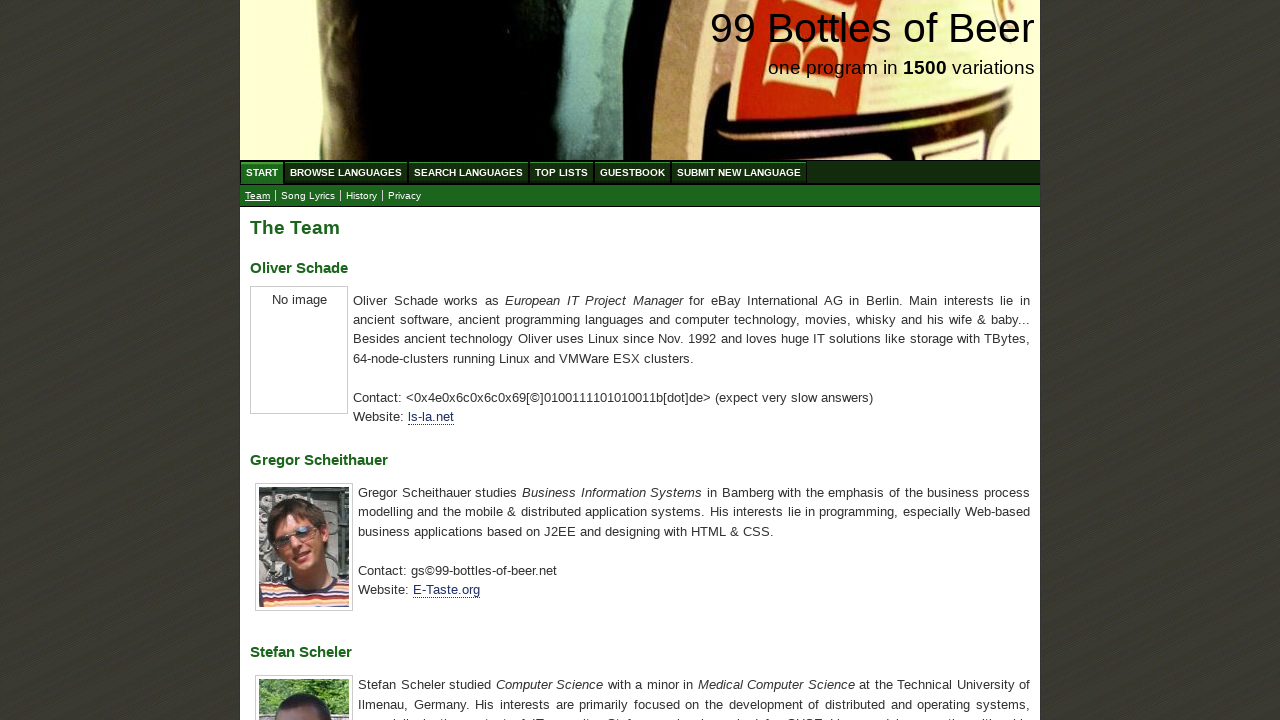

Verified creator names match expected values: Oliver Schade, Gregor Scheithauer, Stefan Scheler
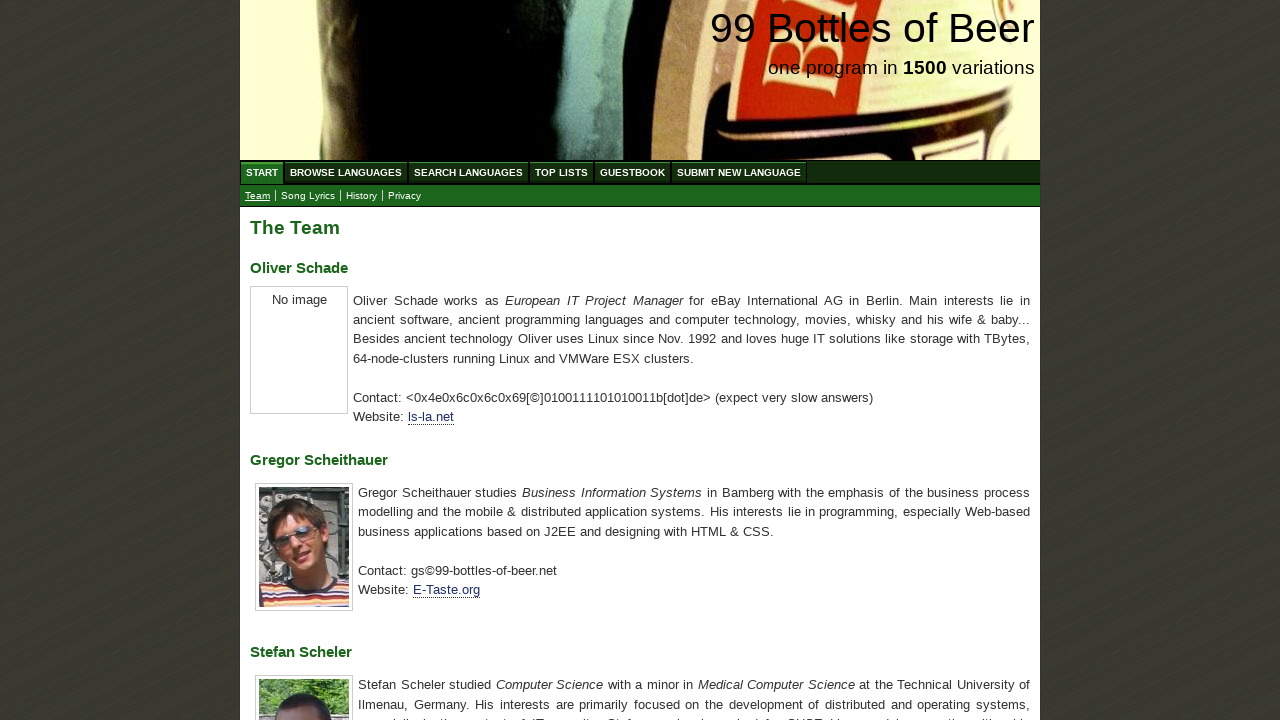

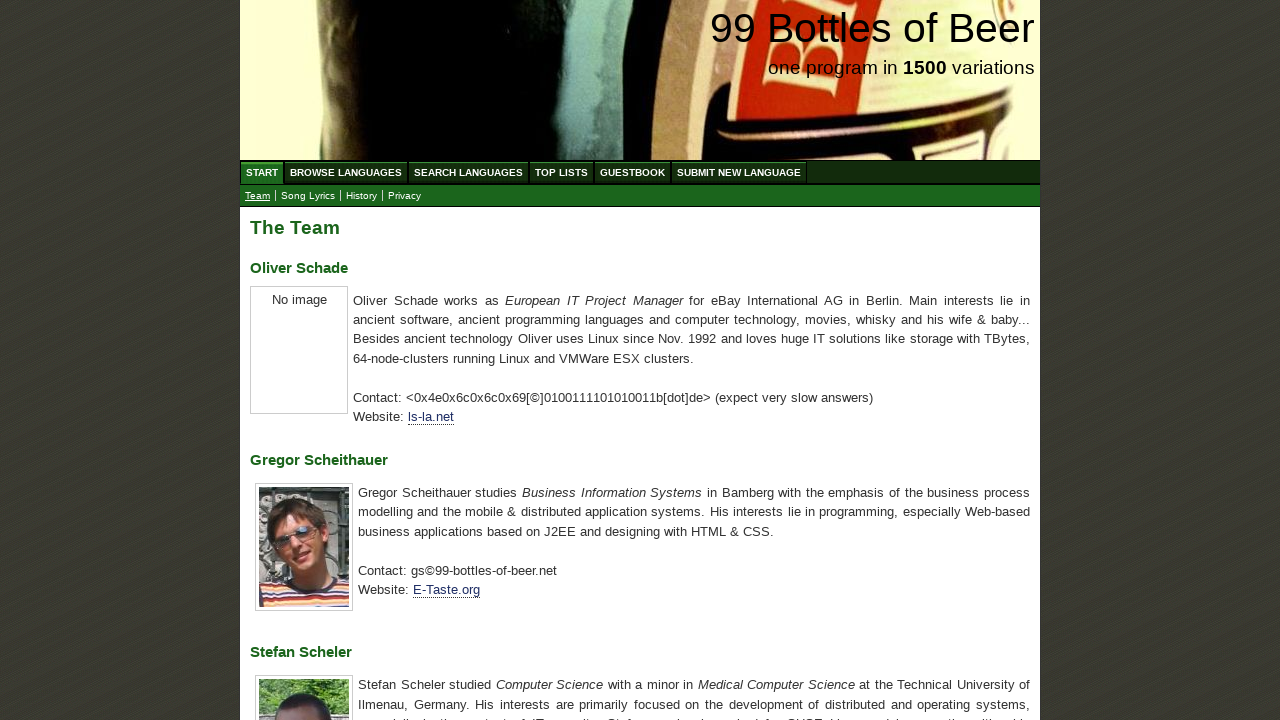